Tests that todo data persists after page reload

Starting URL: https://demo.playwright.dev/todomvc

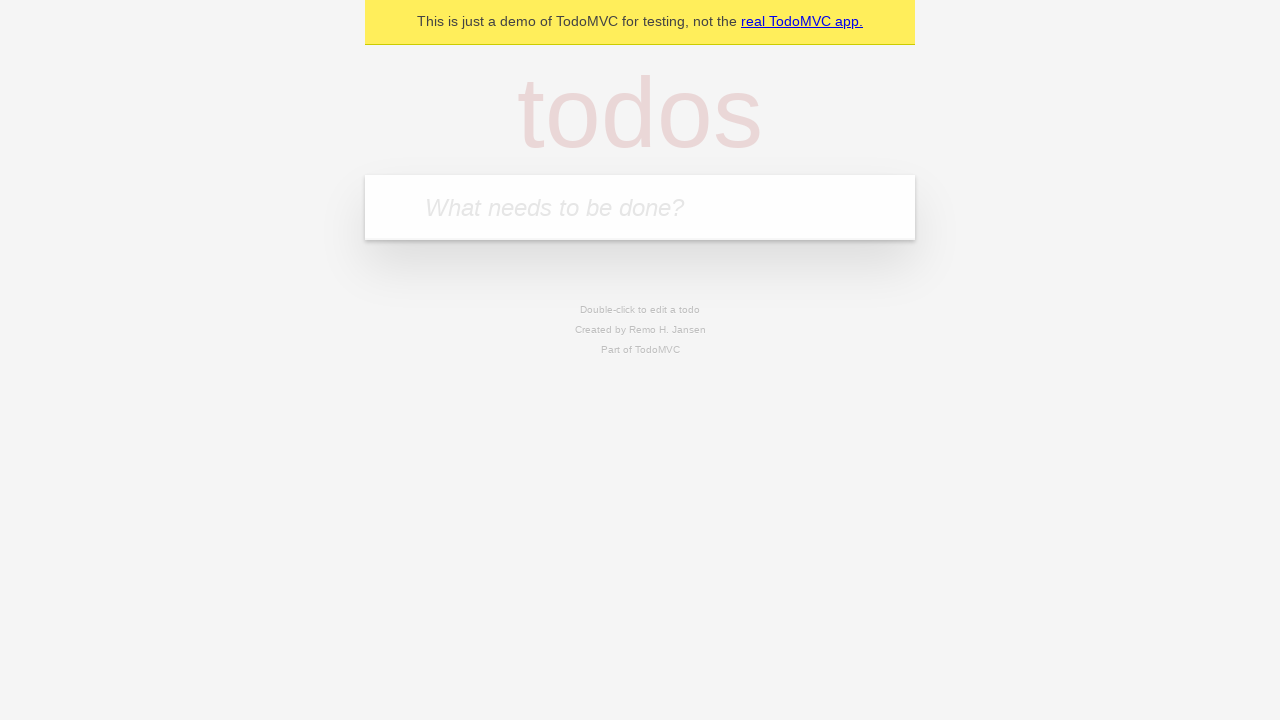

Filled todo input field with 'buy some cheese' on internal:attr=[placeholder="What needs to be done?"i]
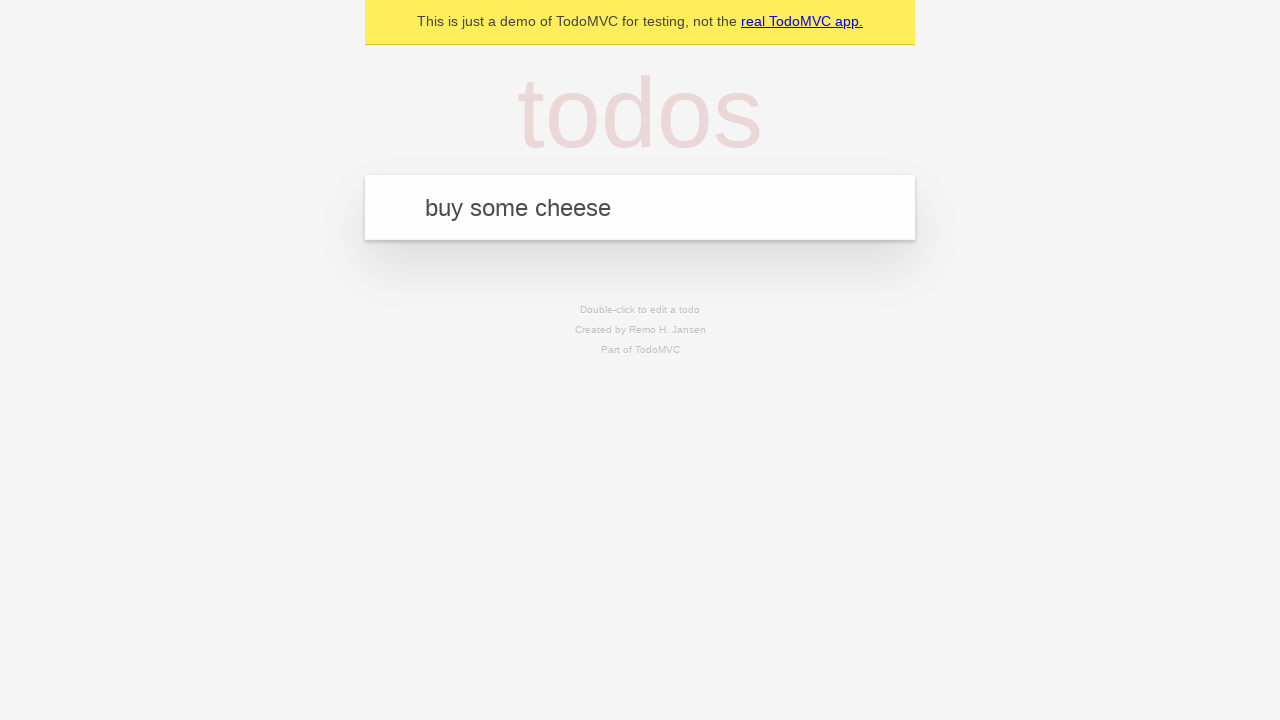

Pressed Enter to create todo 'buy some cheese' on internal:attr=[placeholder="What needs to be done?"i]
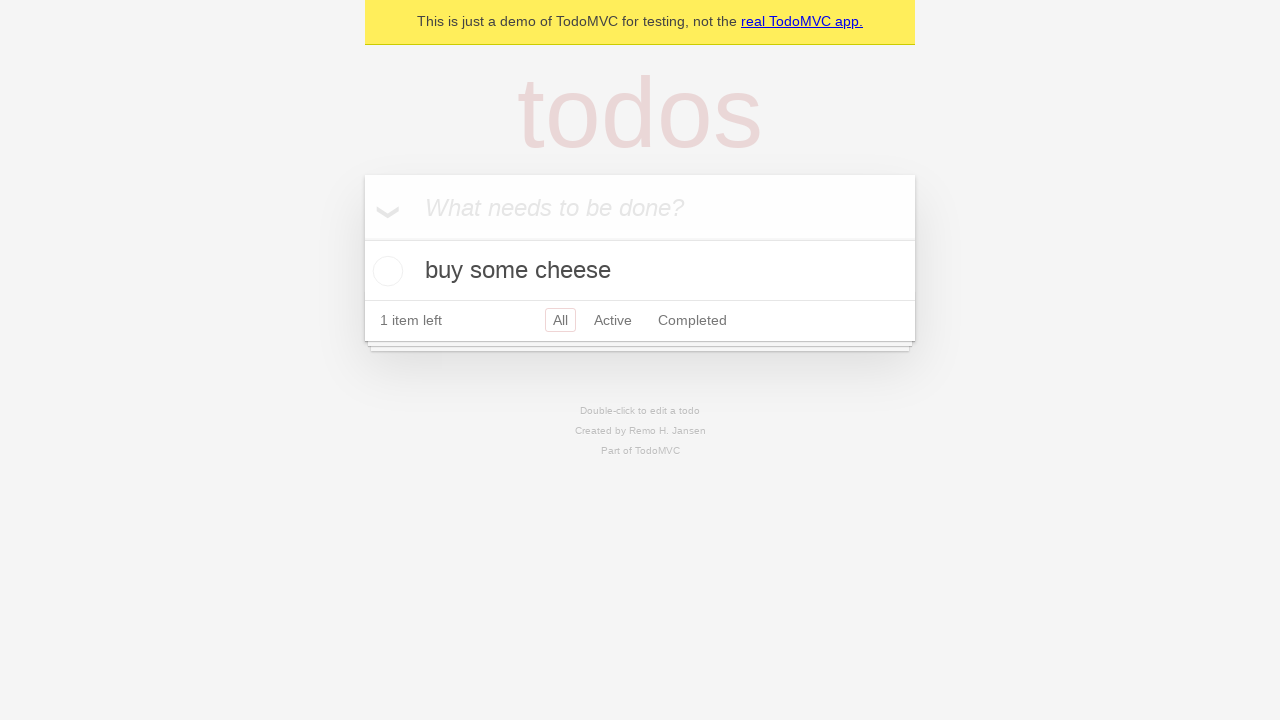

Filled todo input field with 'feed the cat' on internal:attr=[placeholder="What needs to be done?"i]
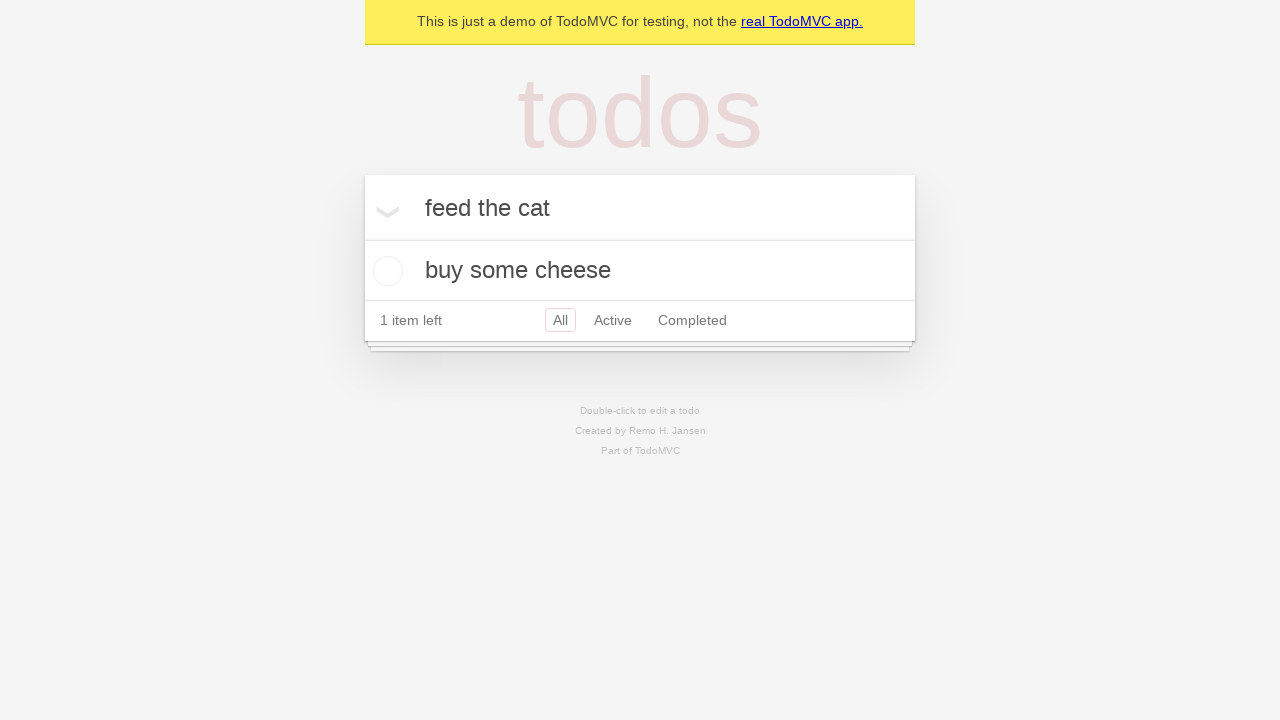

Pressed Enter to create todo 'feed the cat' on internal:attr=[placeholder="What needs to be done?"i]
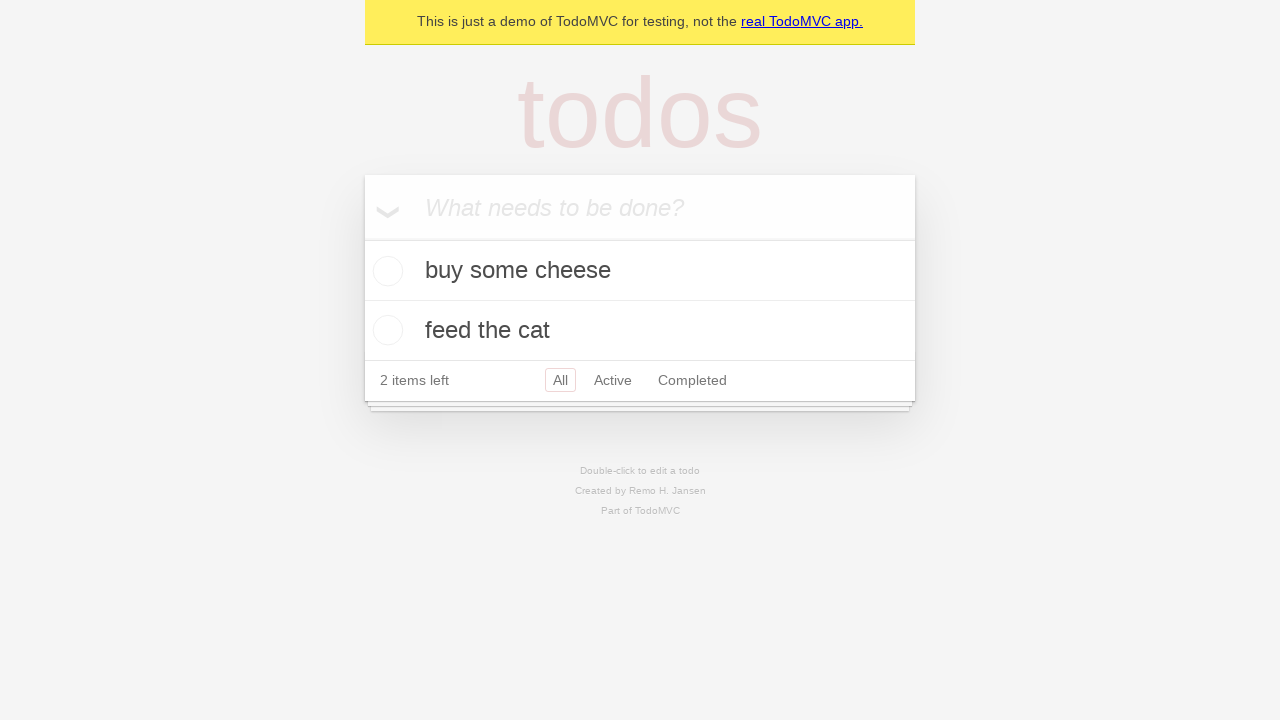

Waited for second todo item to appear
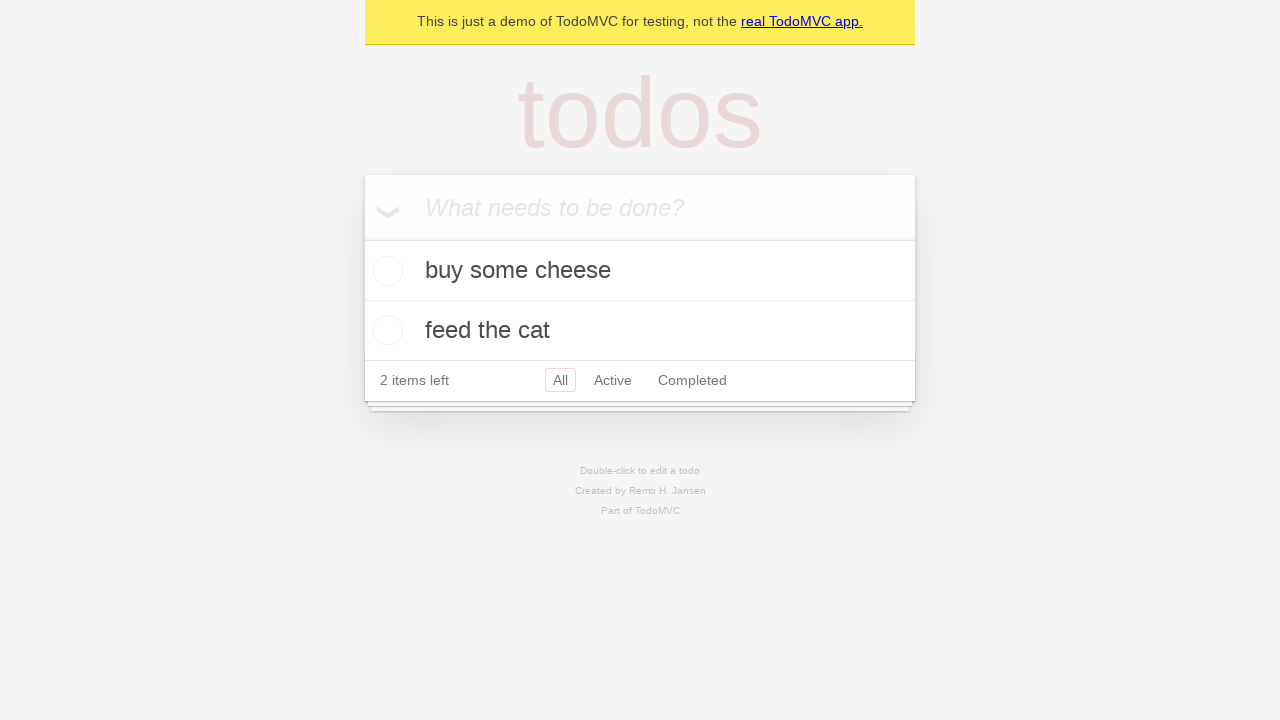

Checked the first todo item at (385, 271) on [data-testid='todo-item'] >> nth=0 >> internal:role=checkbox
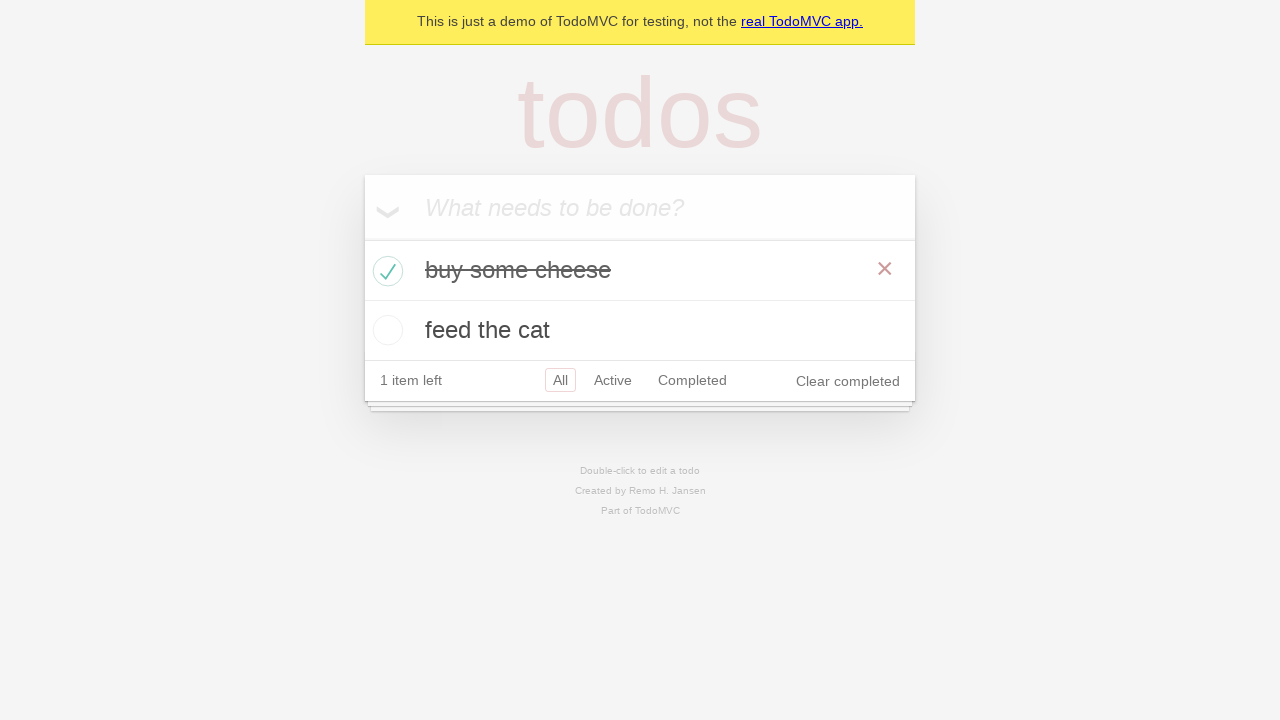

Reloaded the page to test data persistence
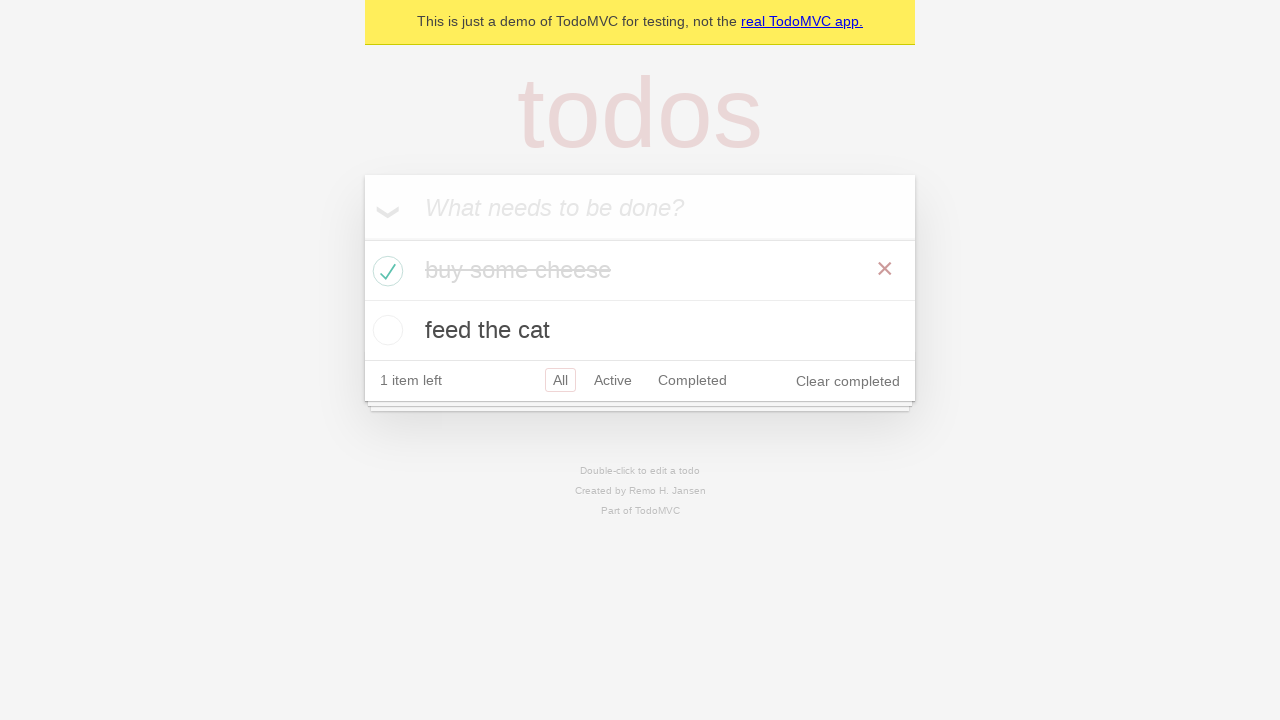

Verified that todo items persisted after page reload
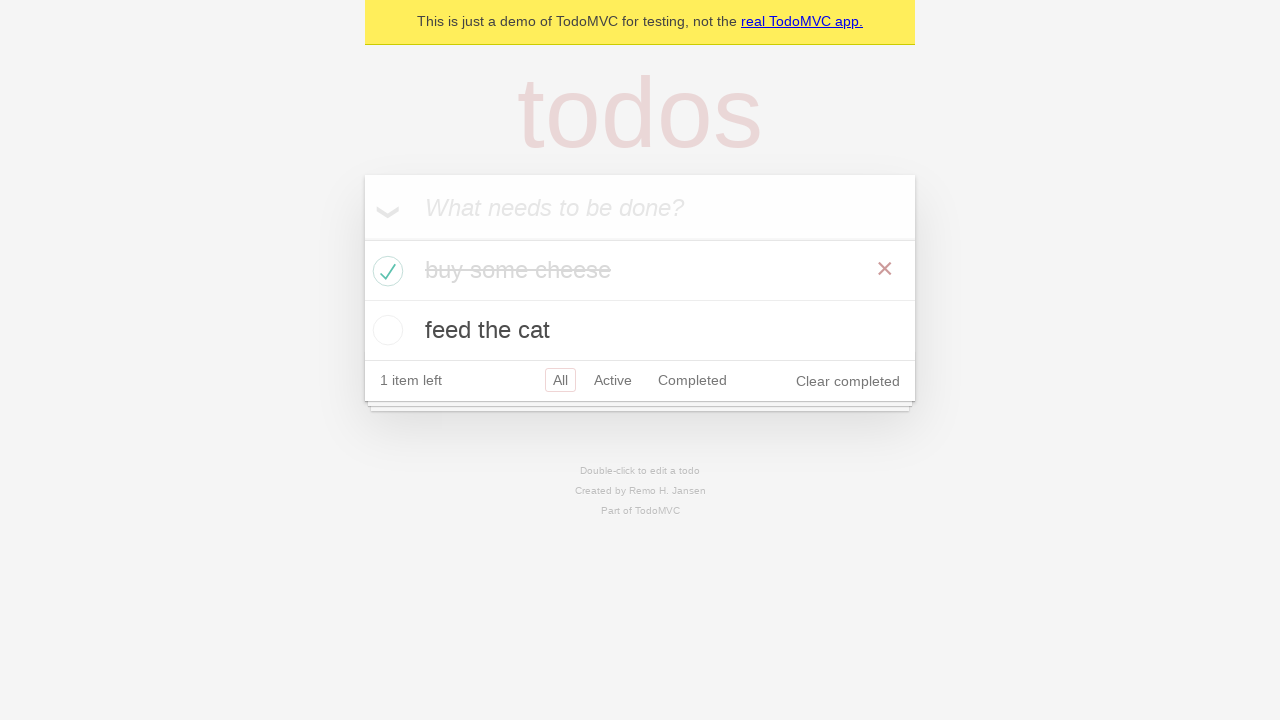

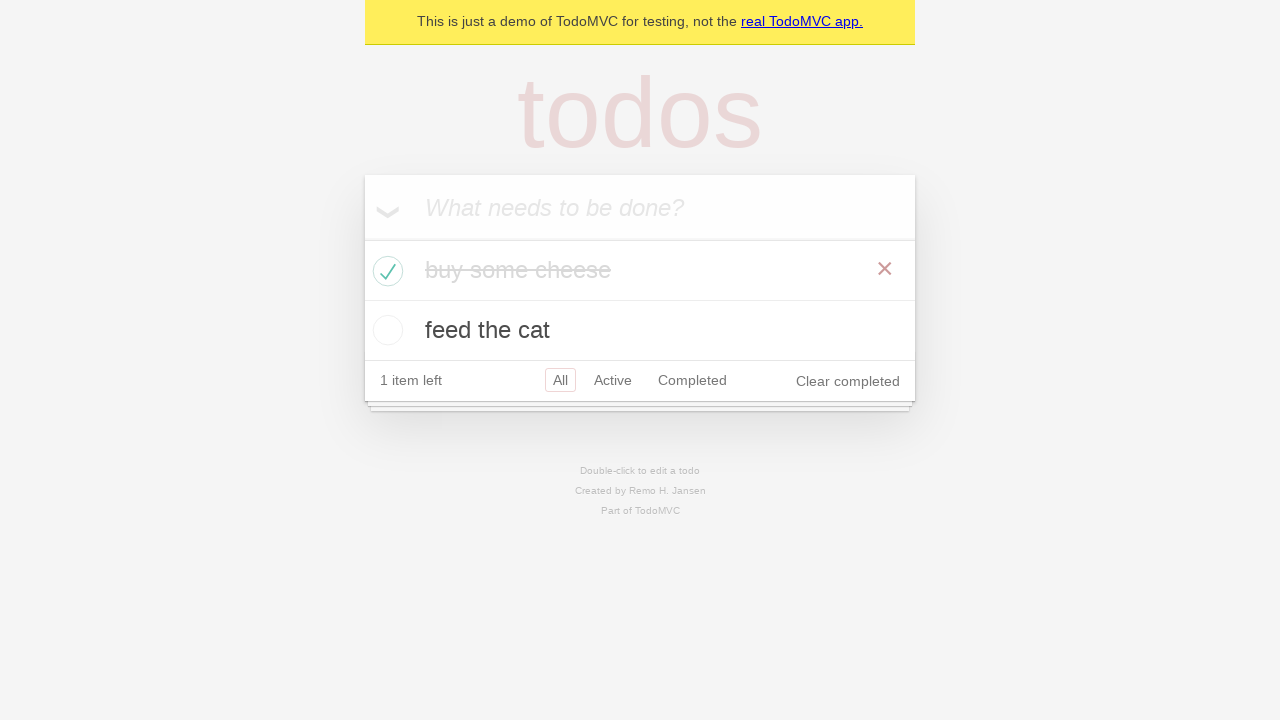